Tests double-click functionality by switching to an iframe, double-clicking on text element, and verifying the text color changes to red

Starting URL: https://www.w3schools.com/tags/tryit.asp?filename=tryhtml5_ev_ondblclick2

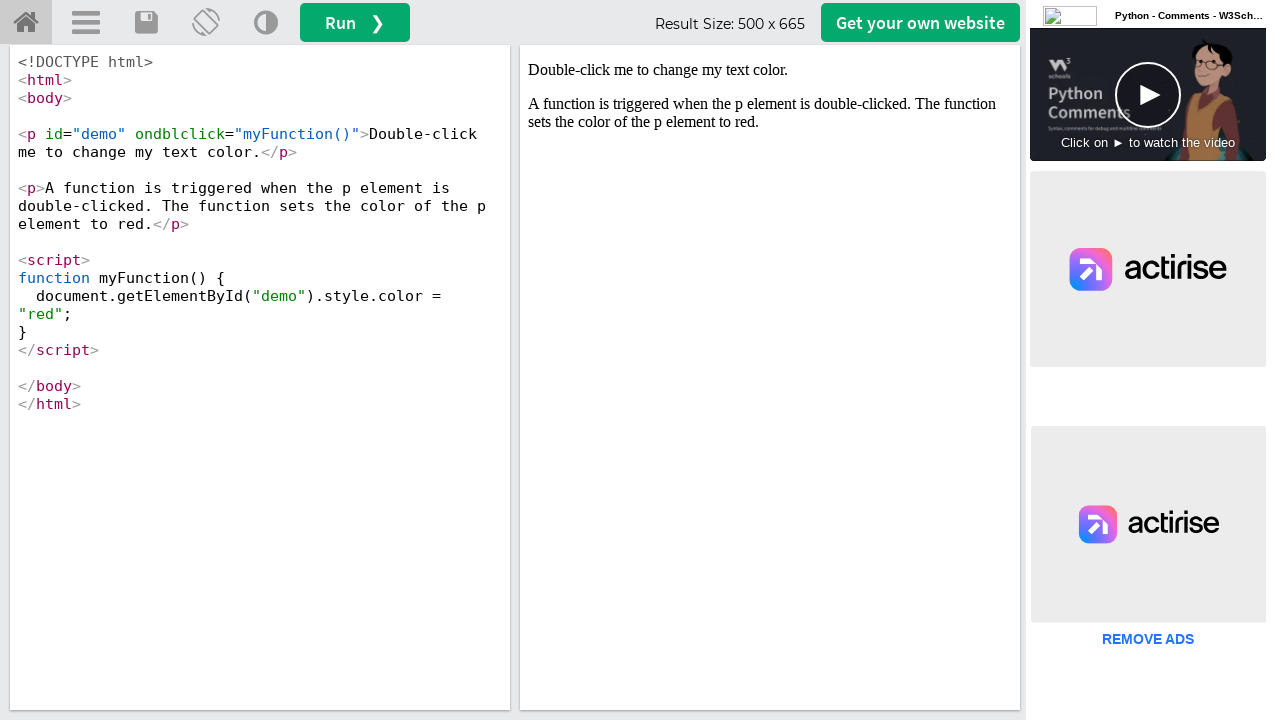

Located iframe with id 'iframeResult'
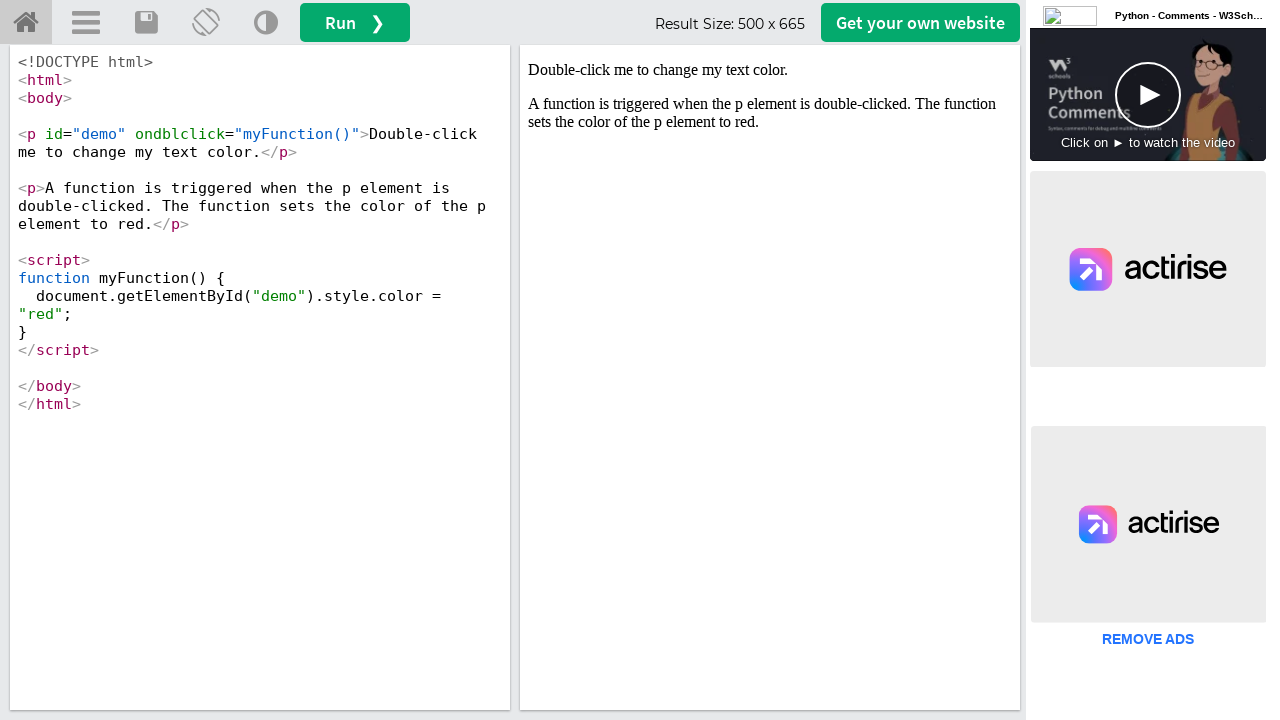

Located text element with id 'demo' inside iframe
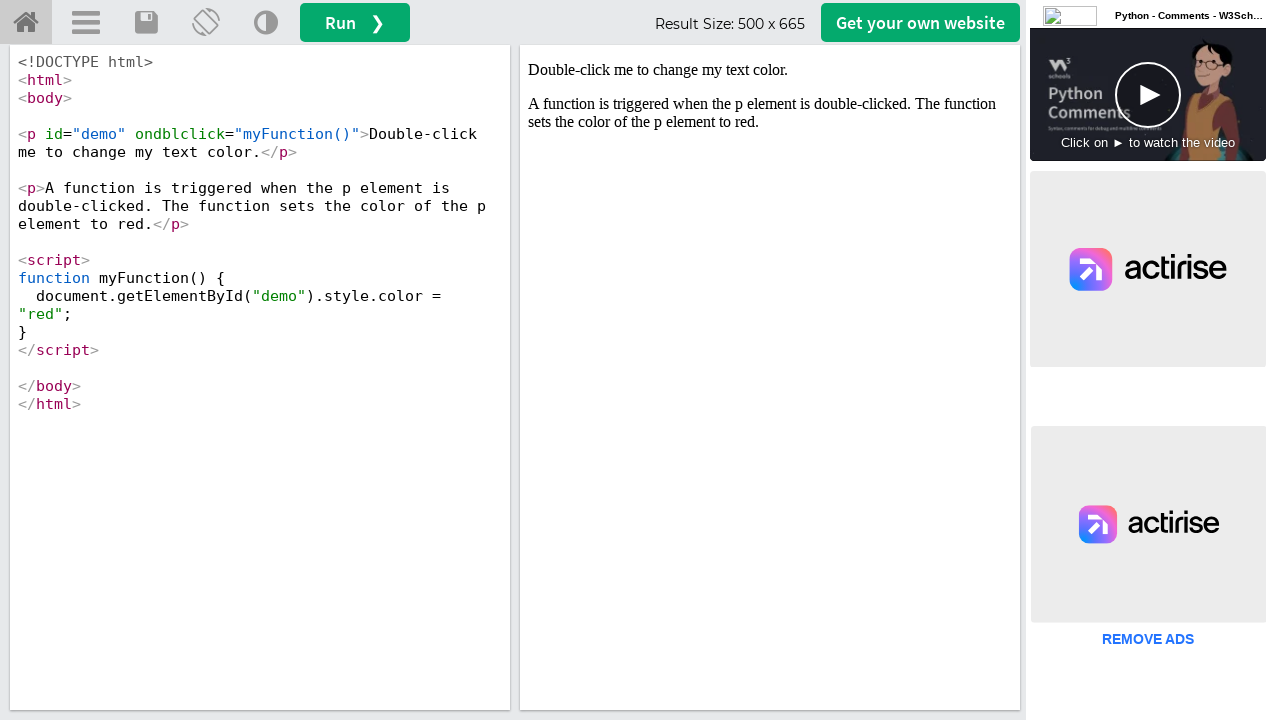

Double-clicked on the text element at (770, 70) on #iframeResult >> internal:control=enter-frame >> #demo
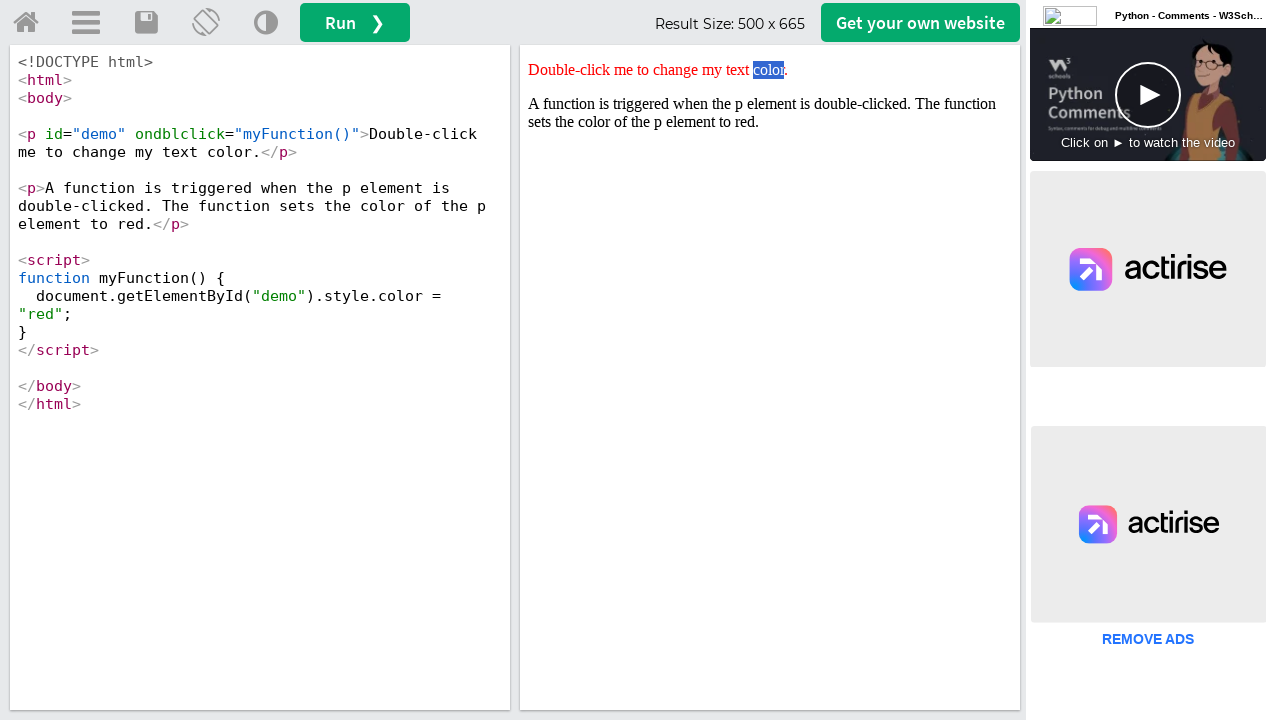

Retrieved style attribute from text element
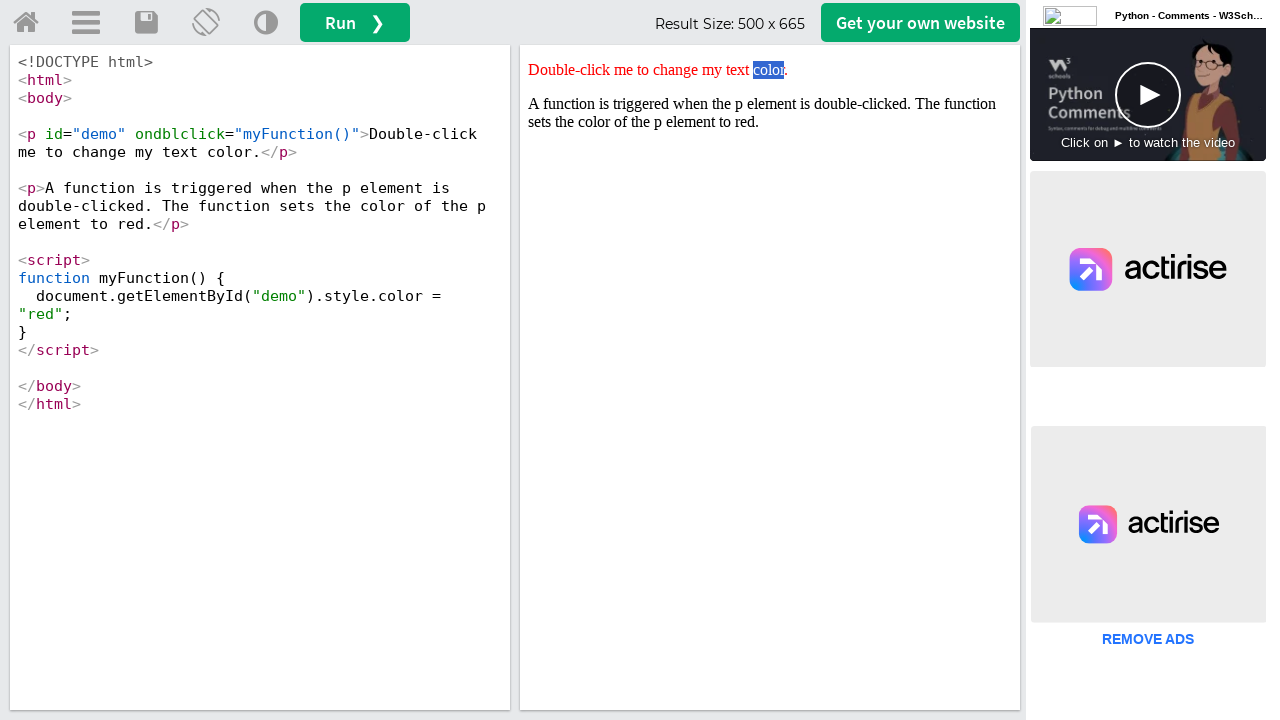

Verified that text color changed to red
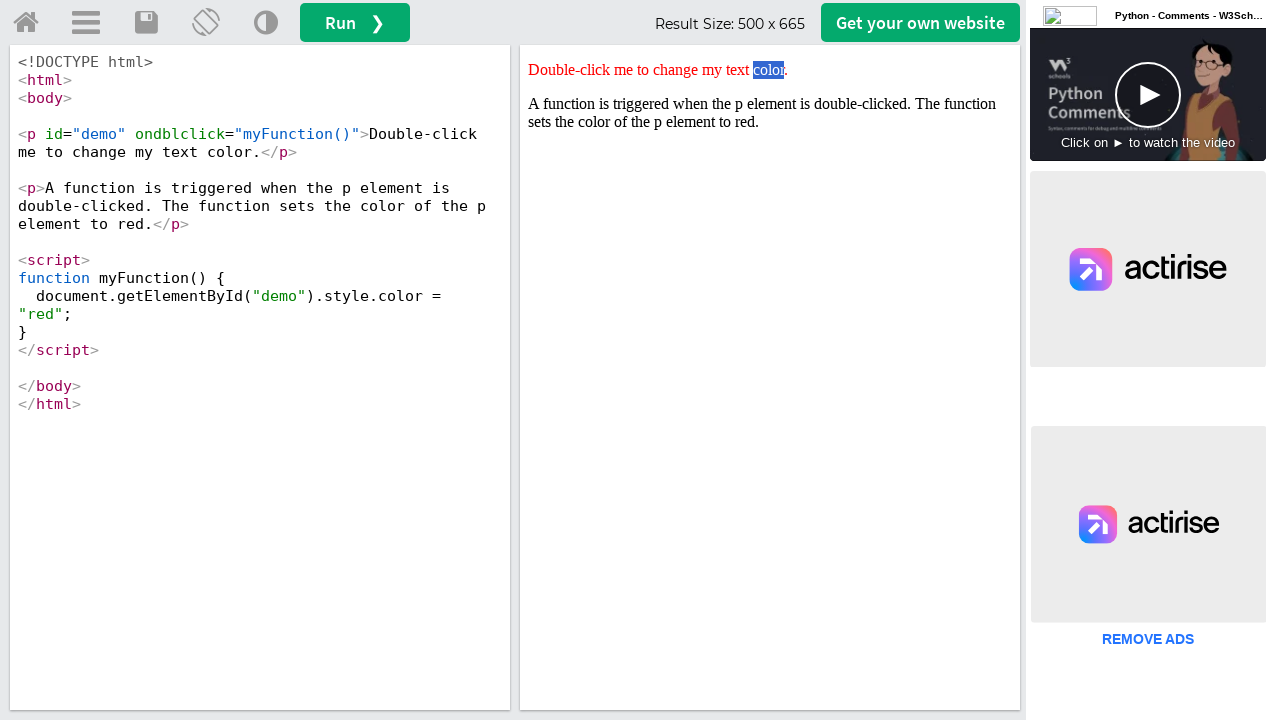

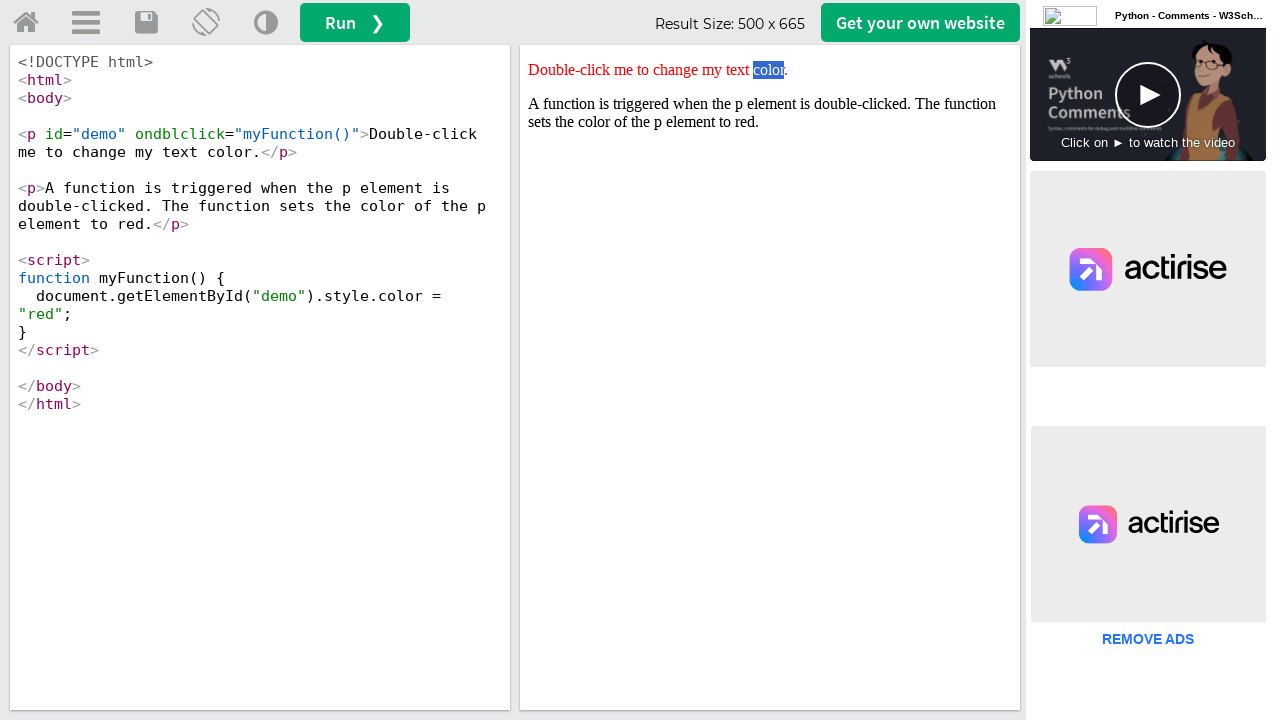